Tests dropdown selection by manually finding the dropdown element, iterating through all options, and clicking on "Option 1" when found, then verifying the selection.

Starting URL: http://the-internet.herokuapp.com/dropdown

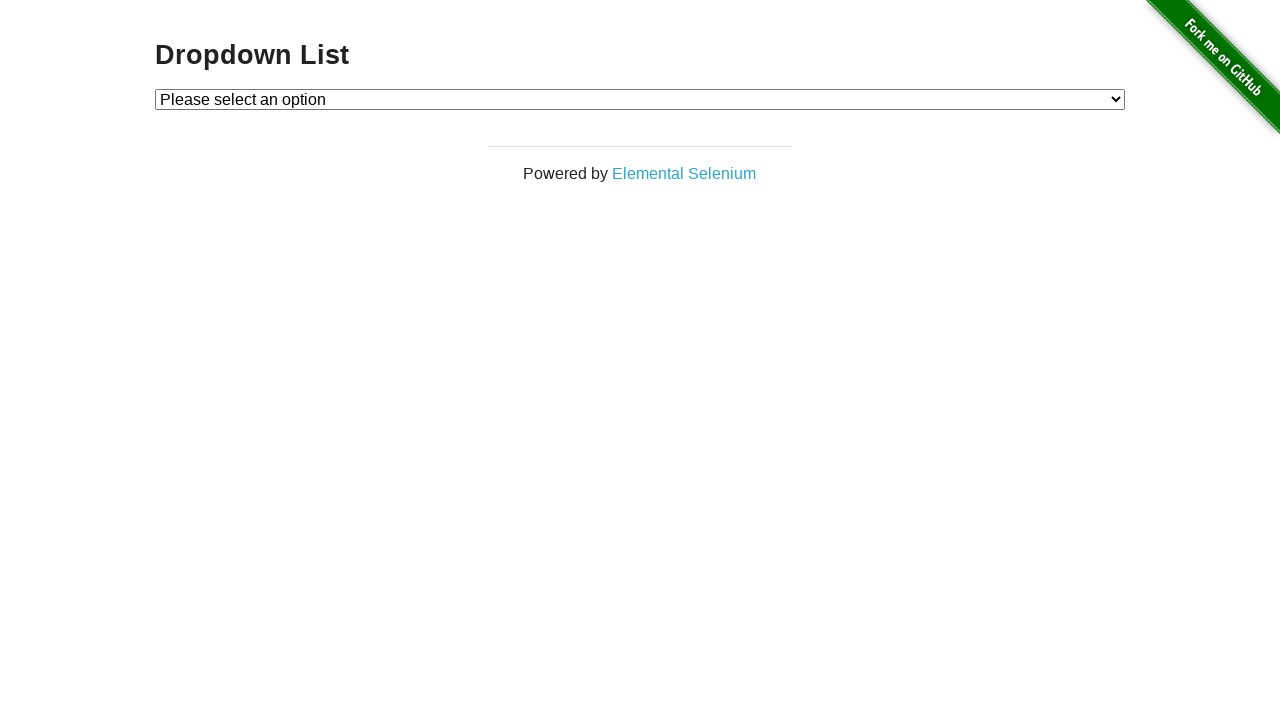

Selected 'Option 1' from the dropdown on #dropdown
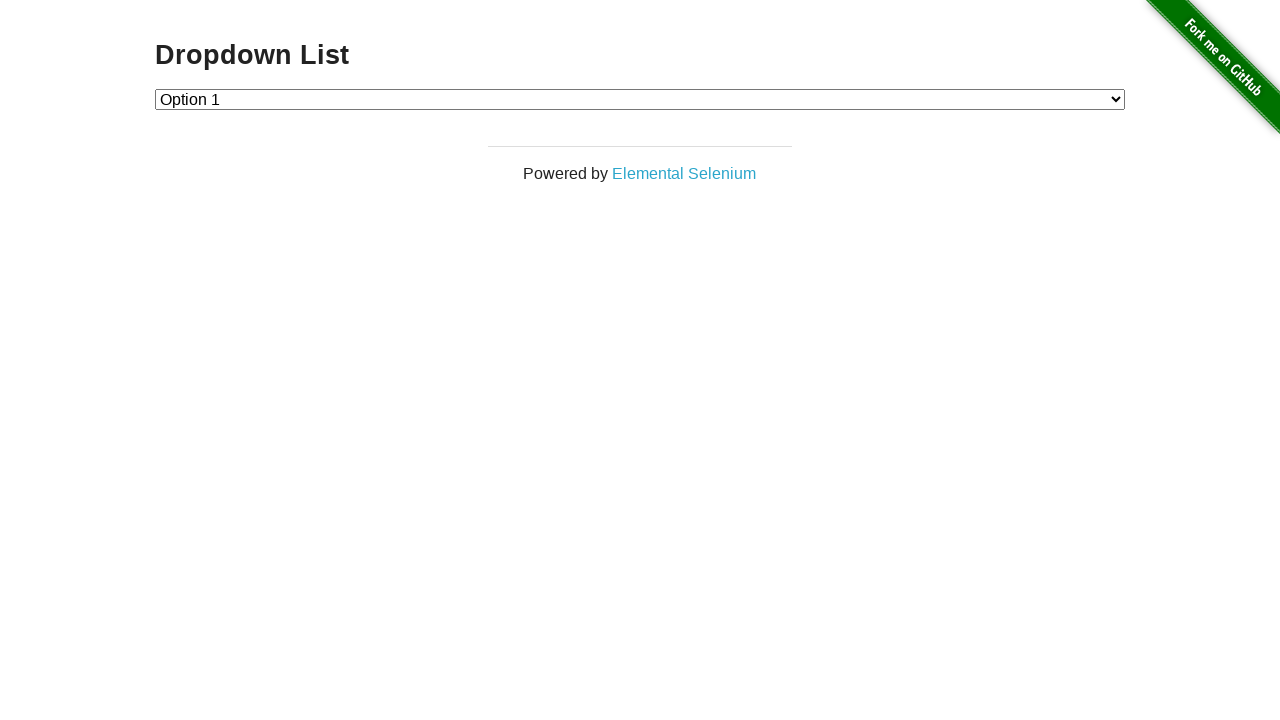

Retrieved the selected dropdown value
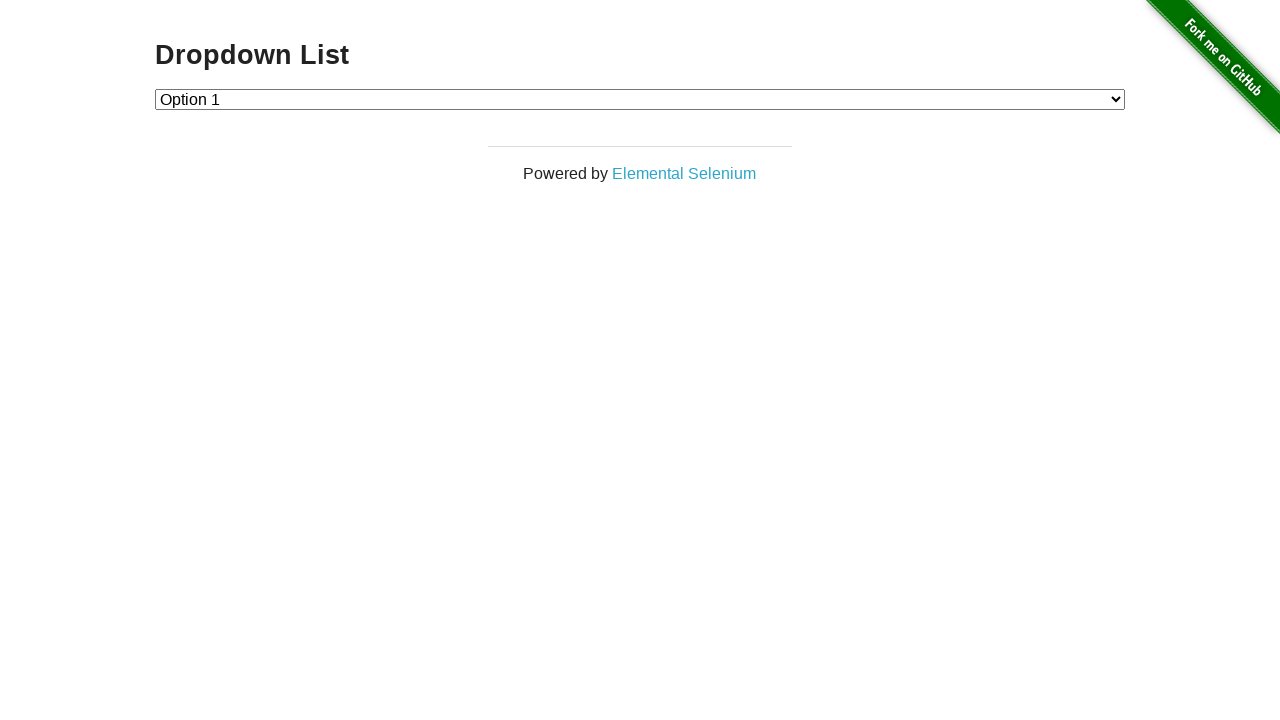

Verified that the selected value is '1' - assertion passed
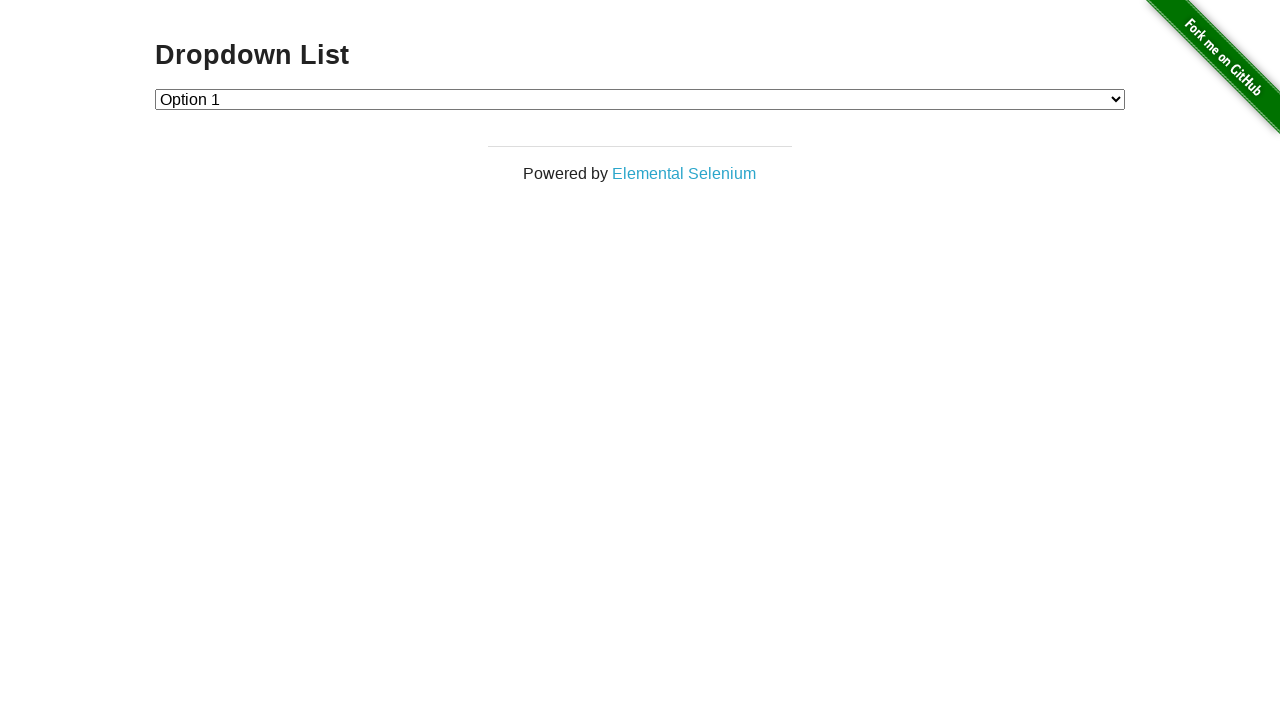

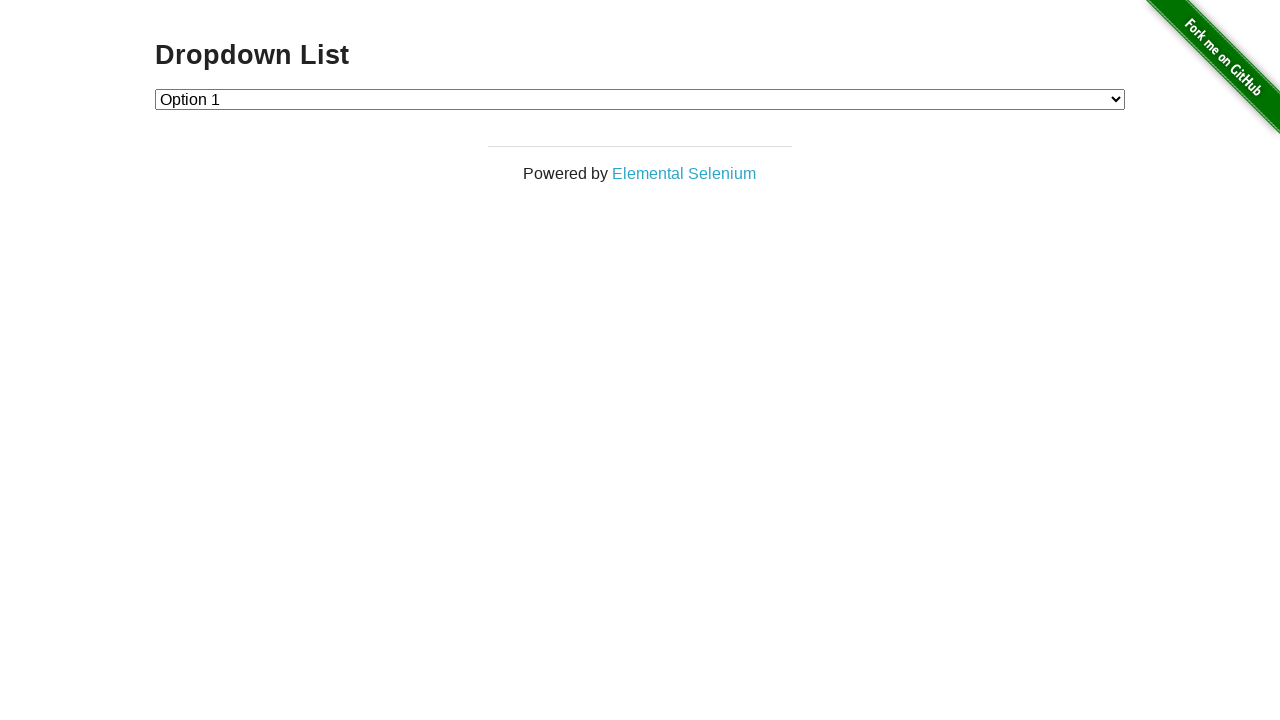